Tests drag and drop functionality by navigating to a drag and drop demo page and performing a drag operation on an element by offset

Starting URL: https://only-testing-blog.blogspot.com/

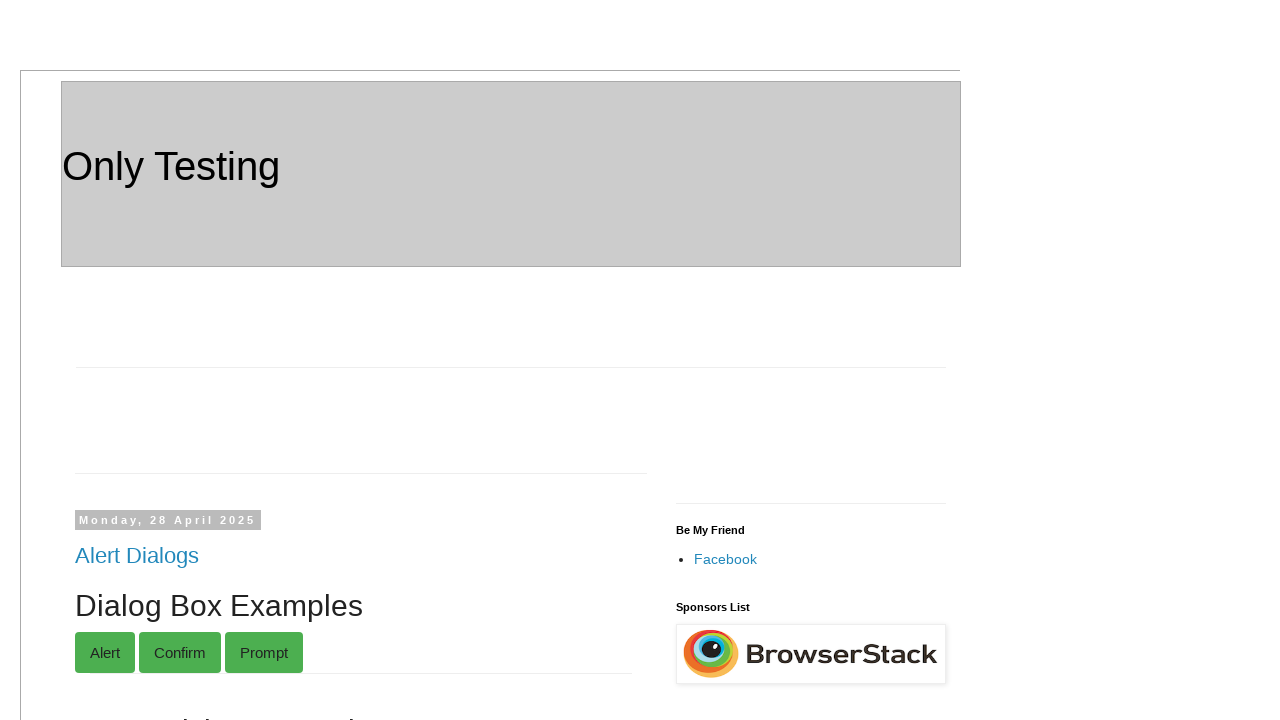

Clicked on 'Drag and Drop' link to navigate to drag and drop demo at (146, 361) on text=Drag and Drop
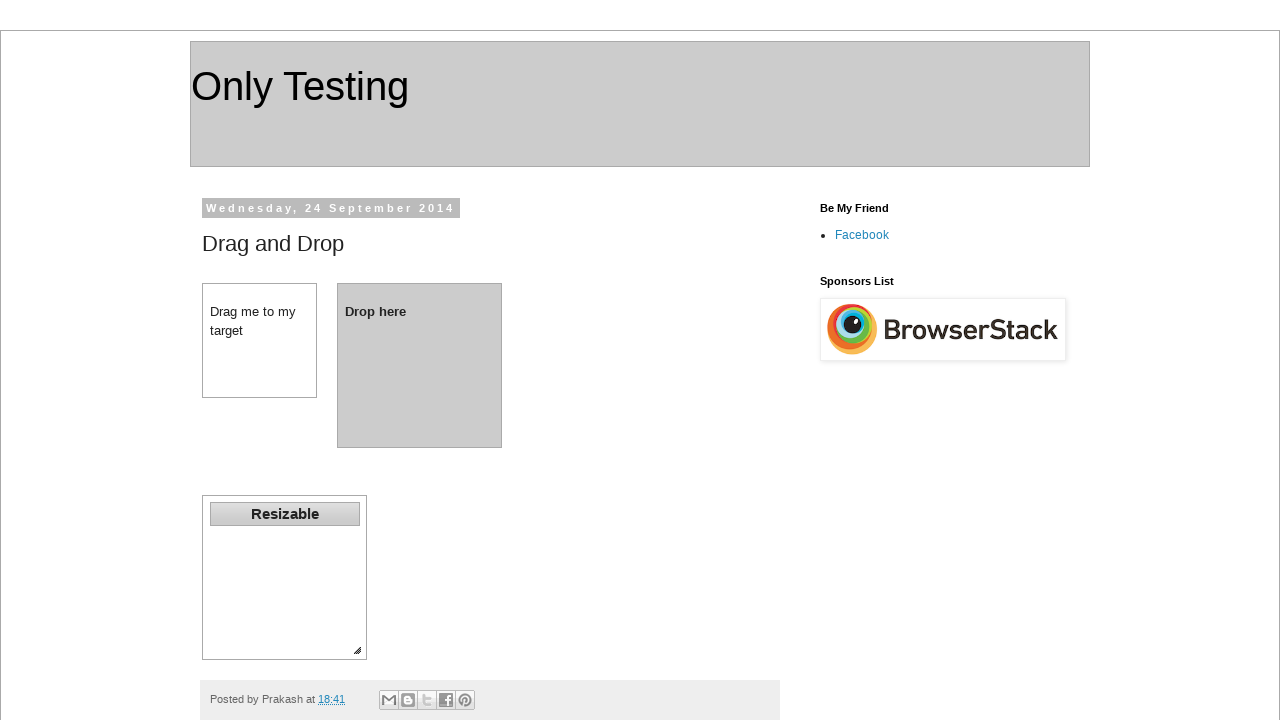

Waited for drag element to be visible
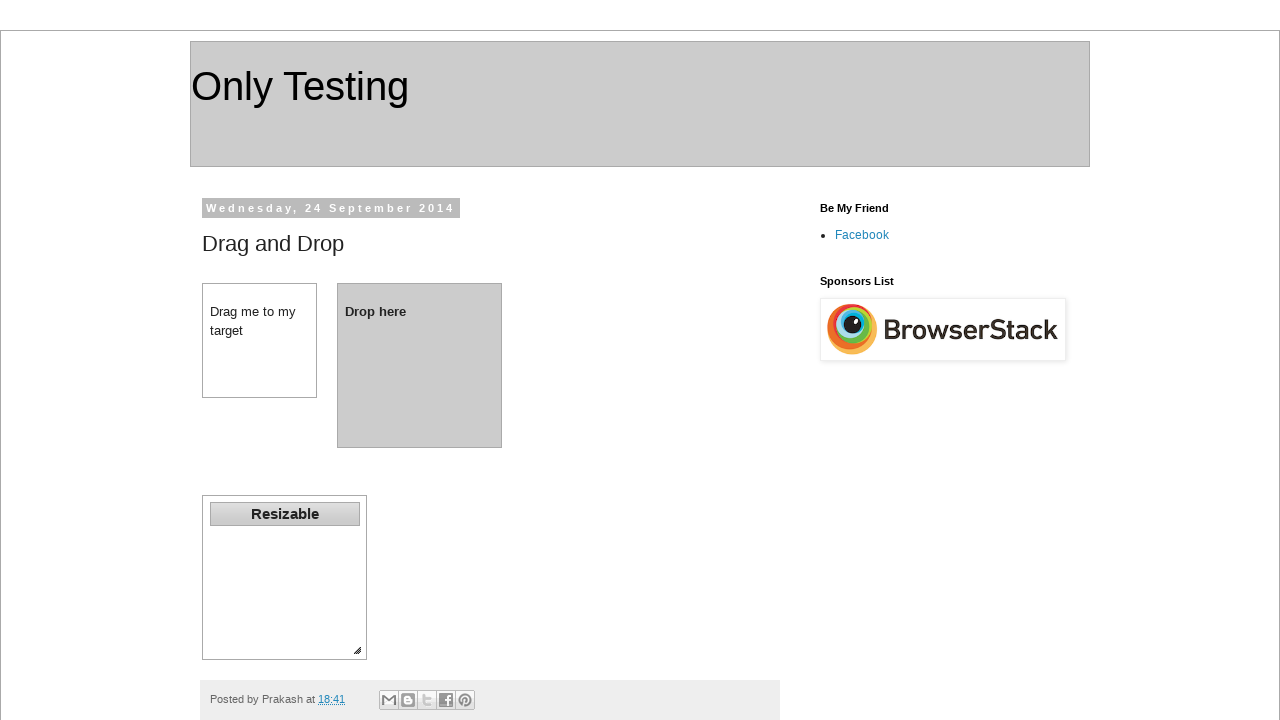

Located the draggable element
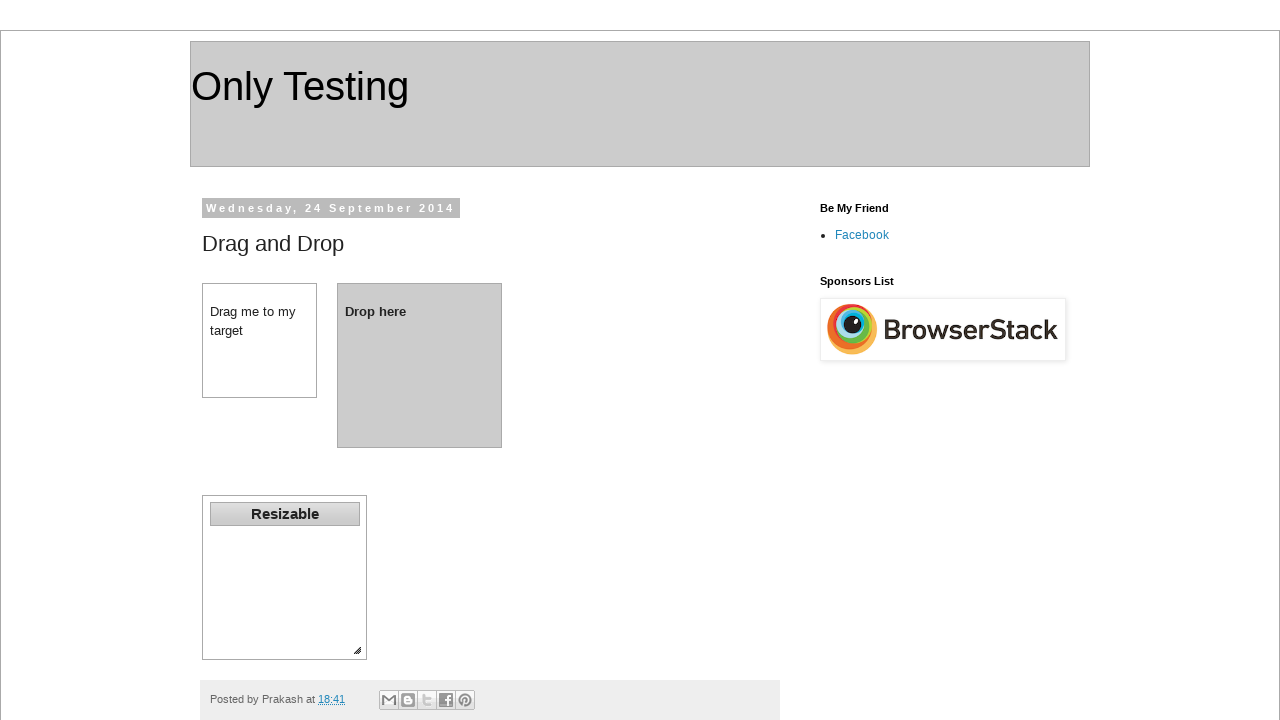

Performed drag and drop operation with 100x100 pixel offset to target element at (438, 384)
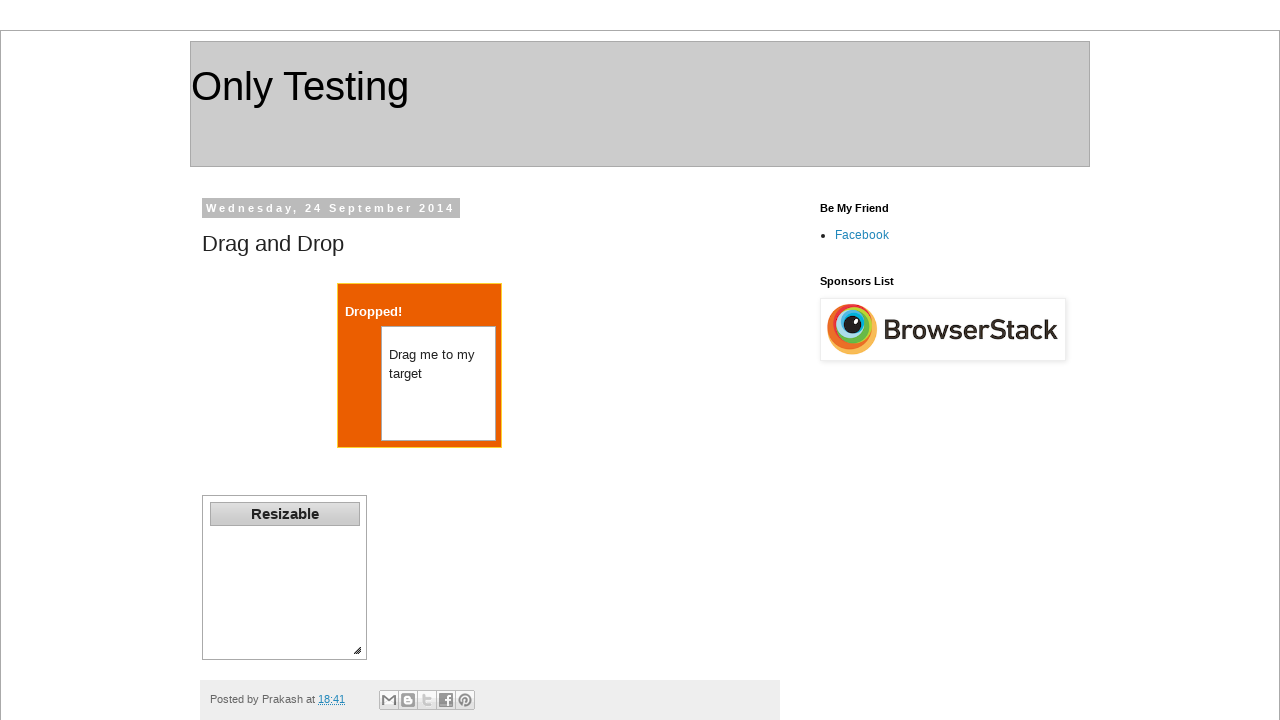

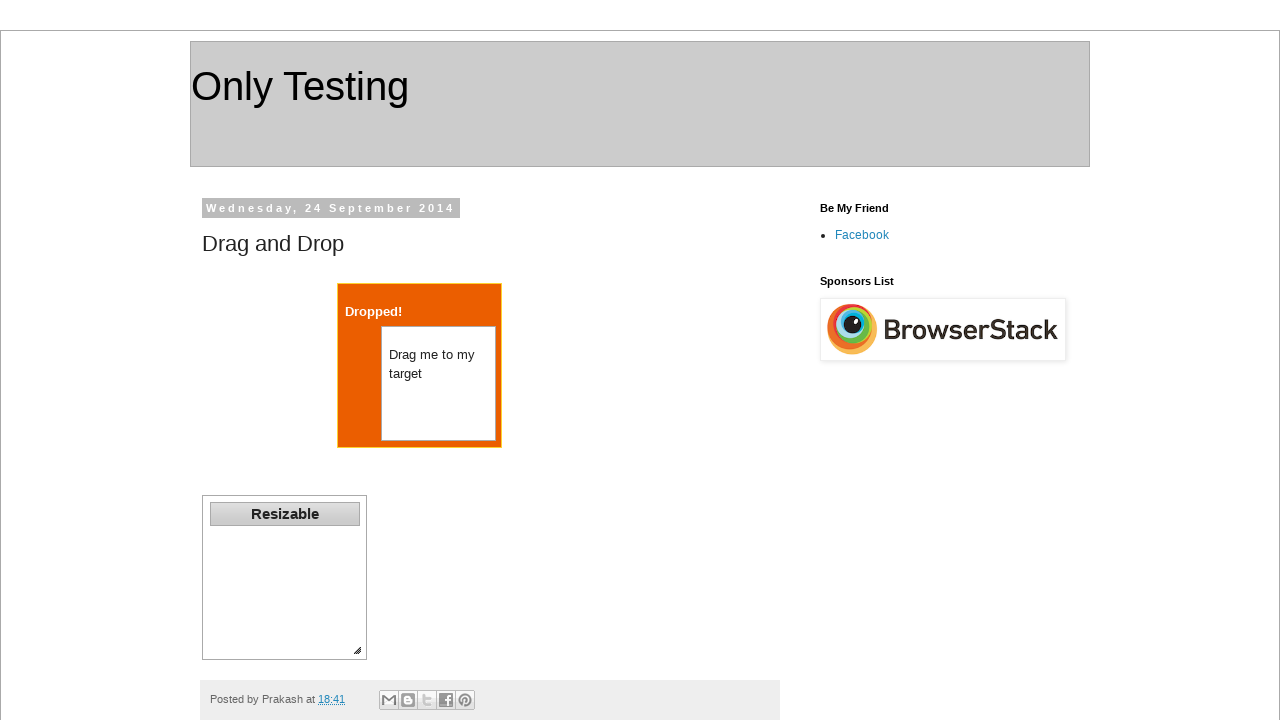